Tests search functionality by searching for "accordion" component and verifying navigation to the accordion page

Starting URL: https://opensource.adobe.com/spectrum-web-components/

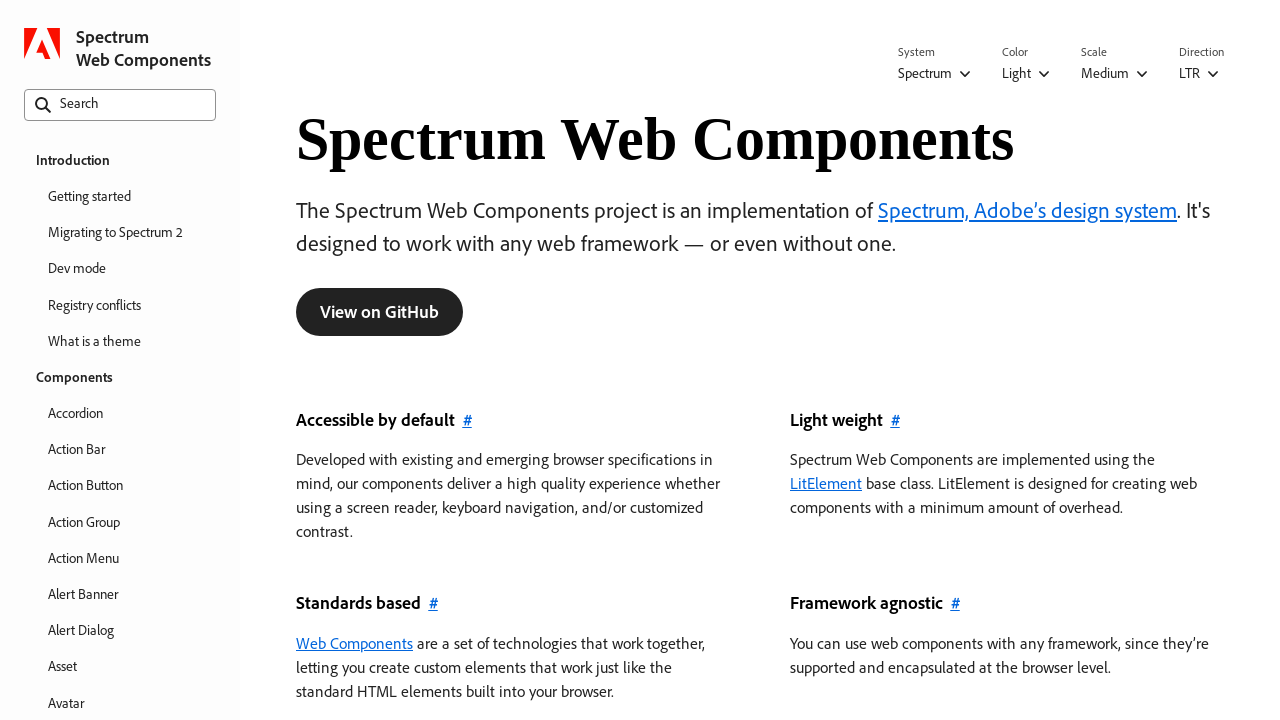

Focused on search field on internal:role=searchbox[name="Search"i]
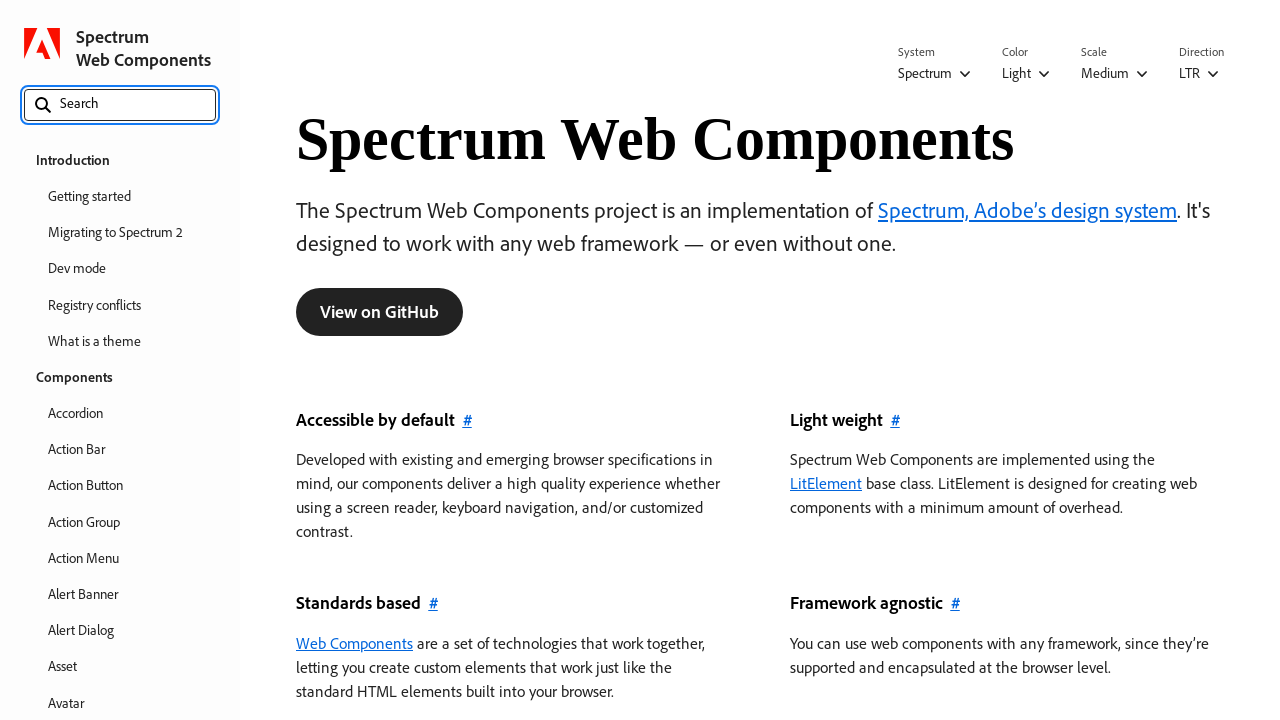

Typed 'accordion' in search field
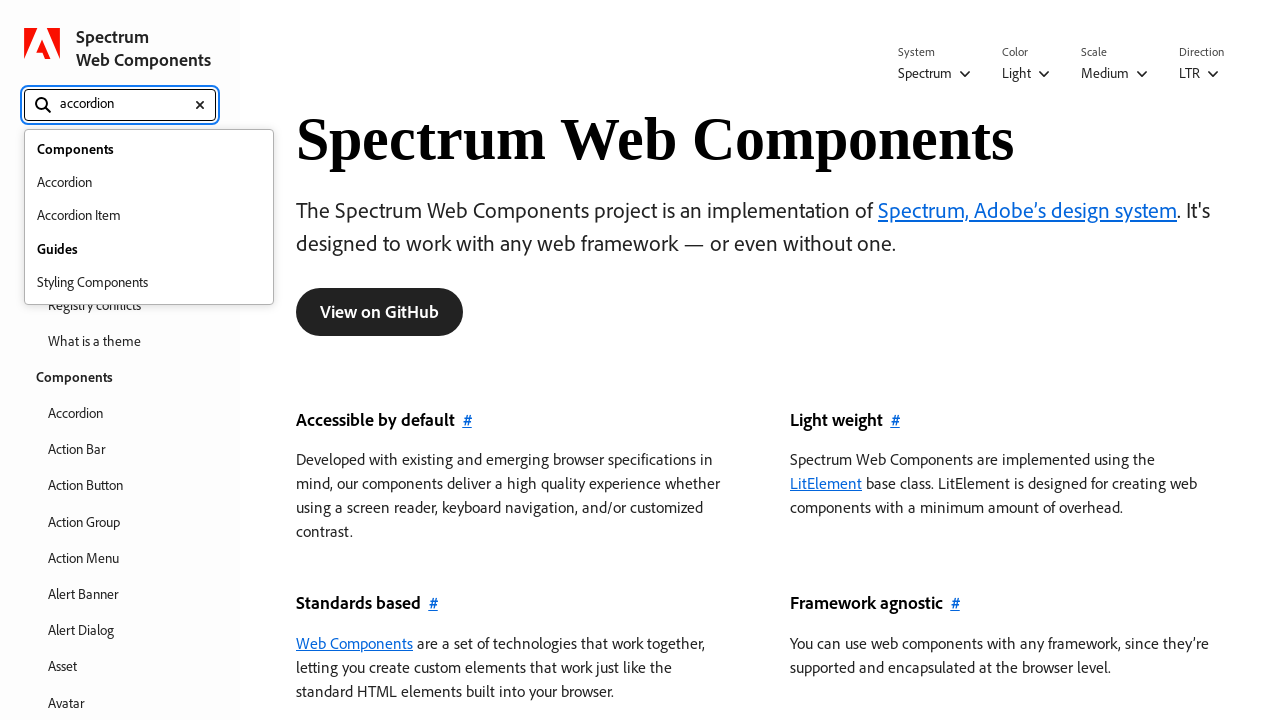

Pressed ArrowDown to navigate search results
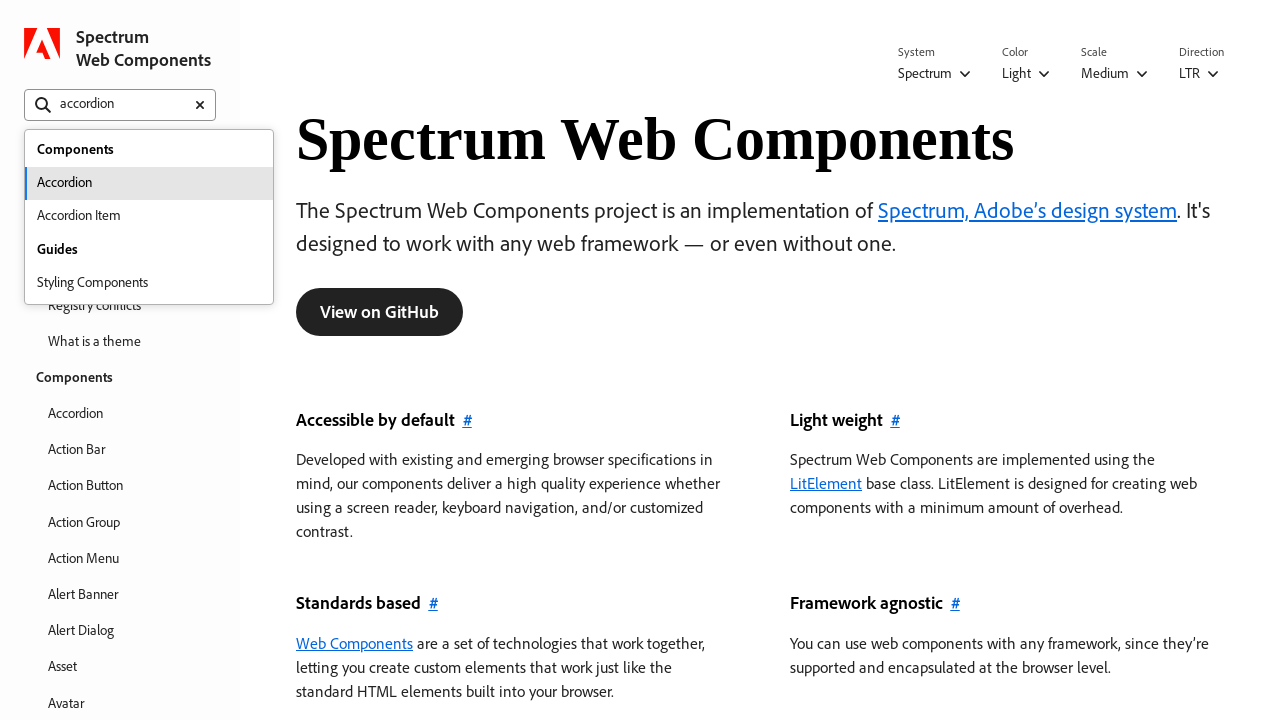

Search menu appeared with accordion results
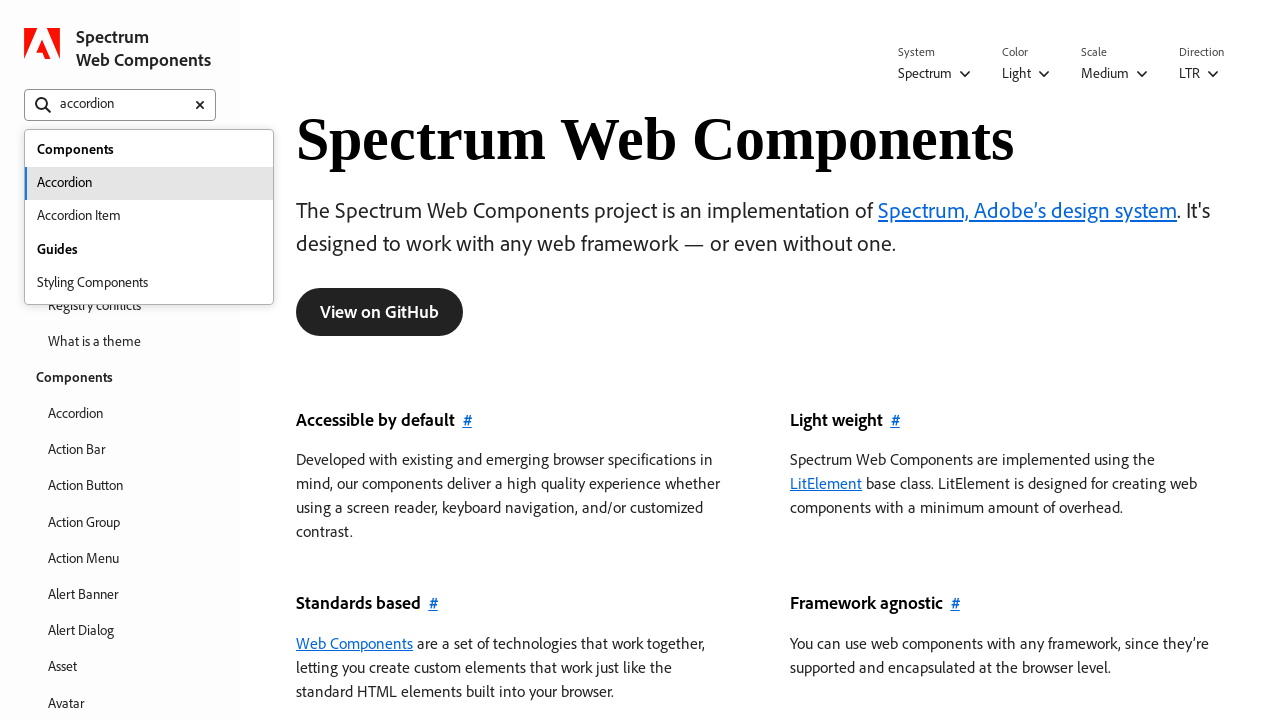

Pressed Enter to navigate to accordion component page
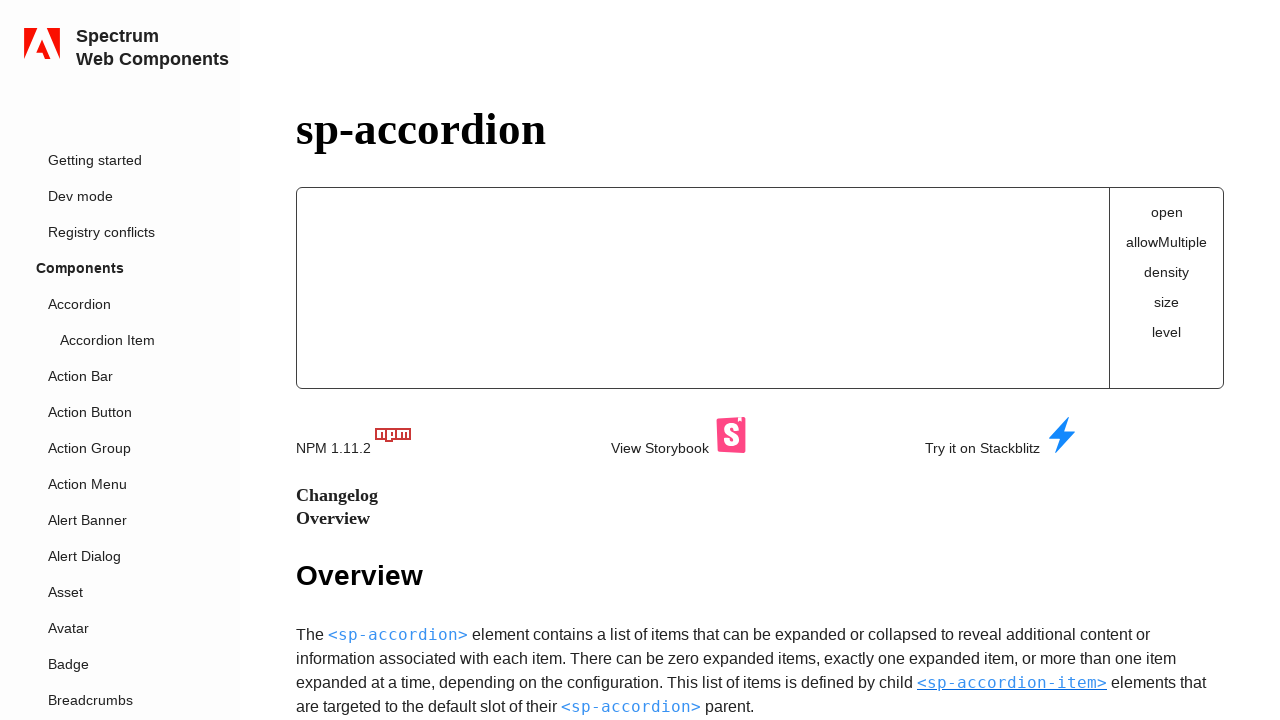

Successfully navigated to accordion component page
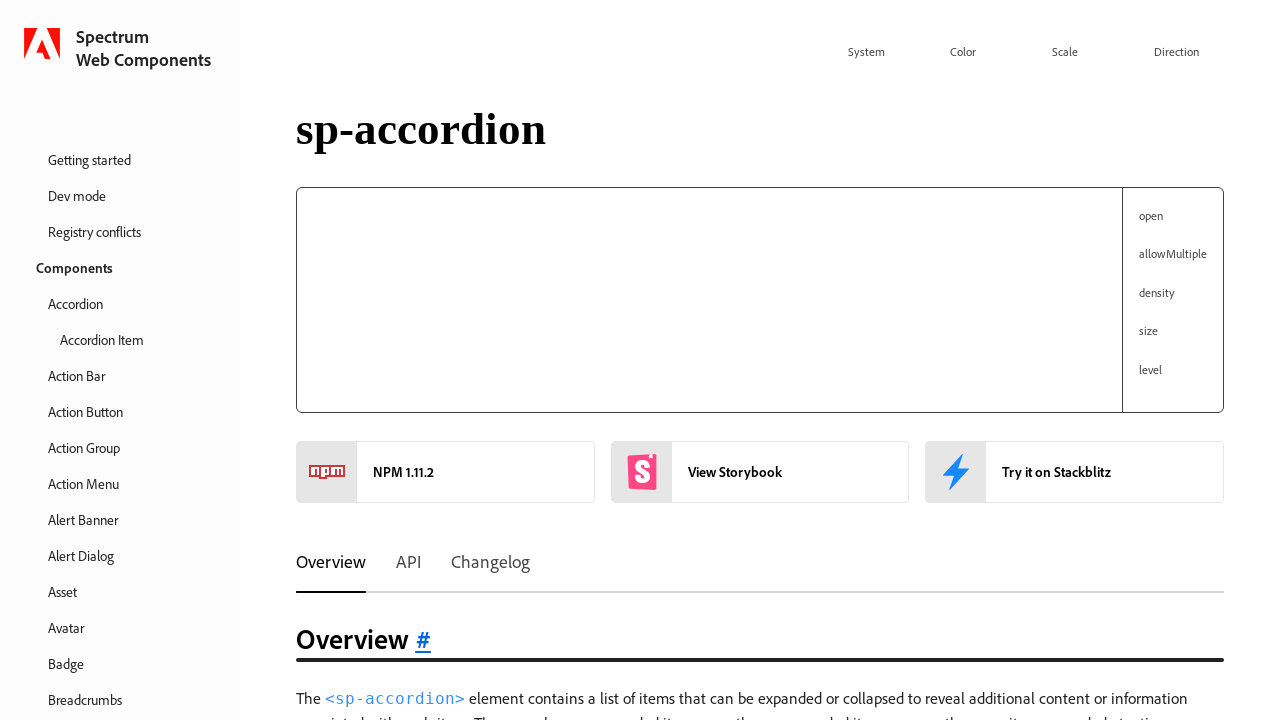

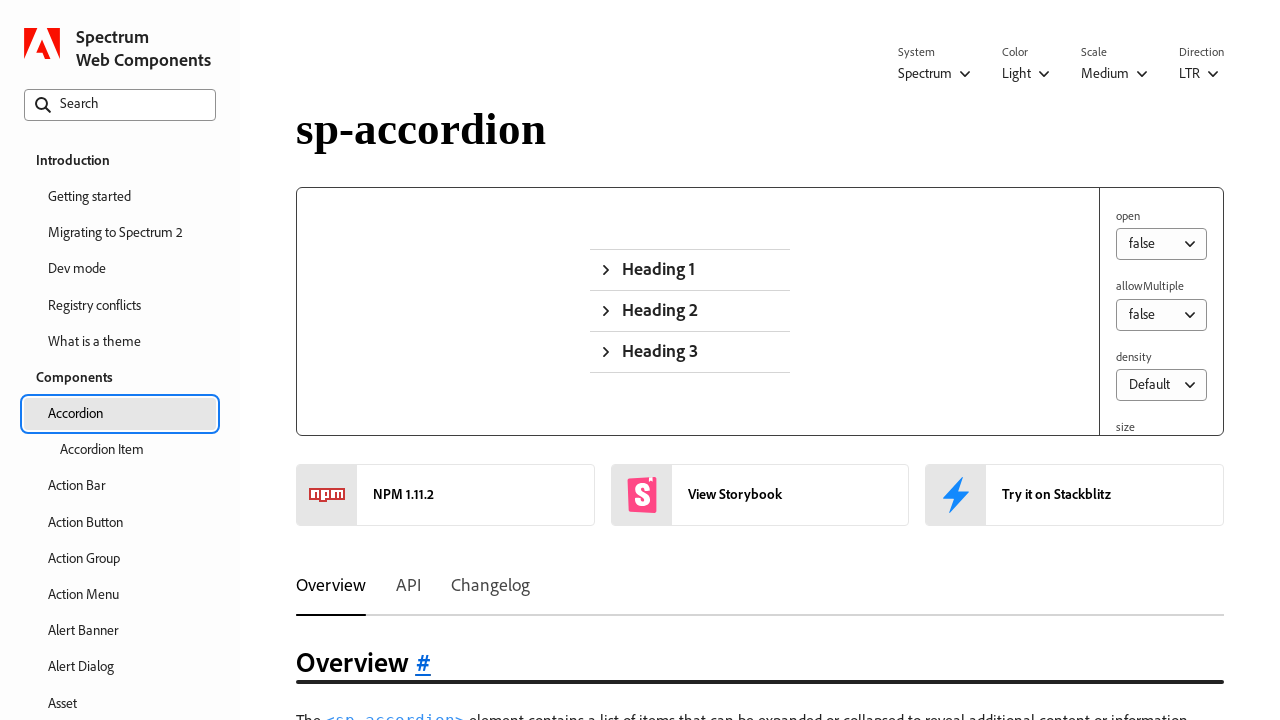